Tests A/B testing page by clicking the A/B Test link and verifying the heading text displays correctly

Starting URL: http://the-internet.herokuapp.com/

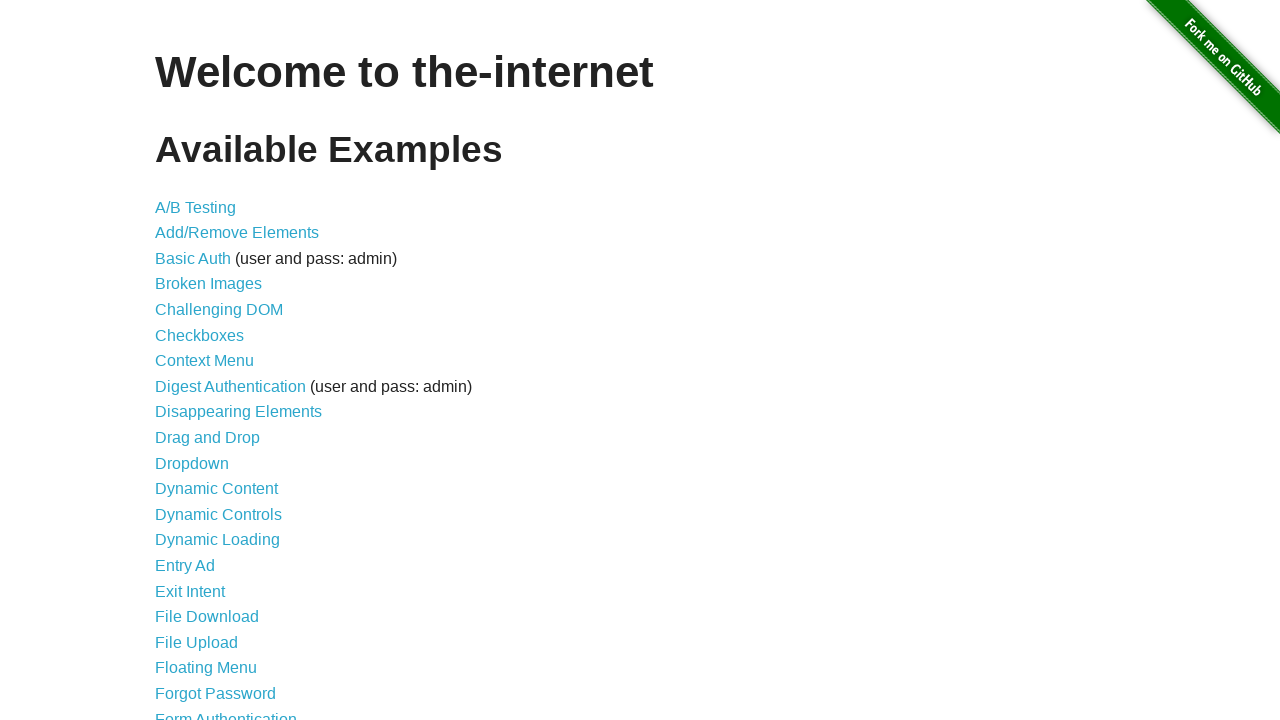

Clicked A/B Test link at (196, 207) on xpath=//*[@id='content']/ul/li[1]/a
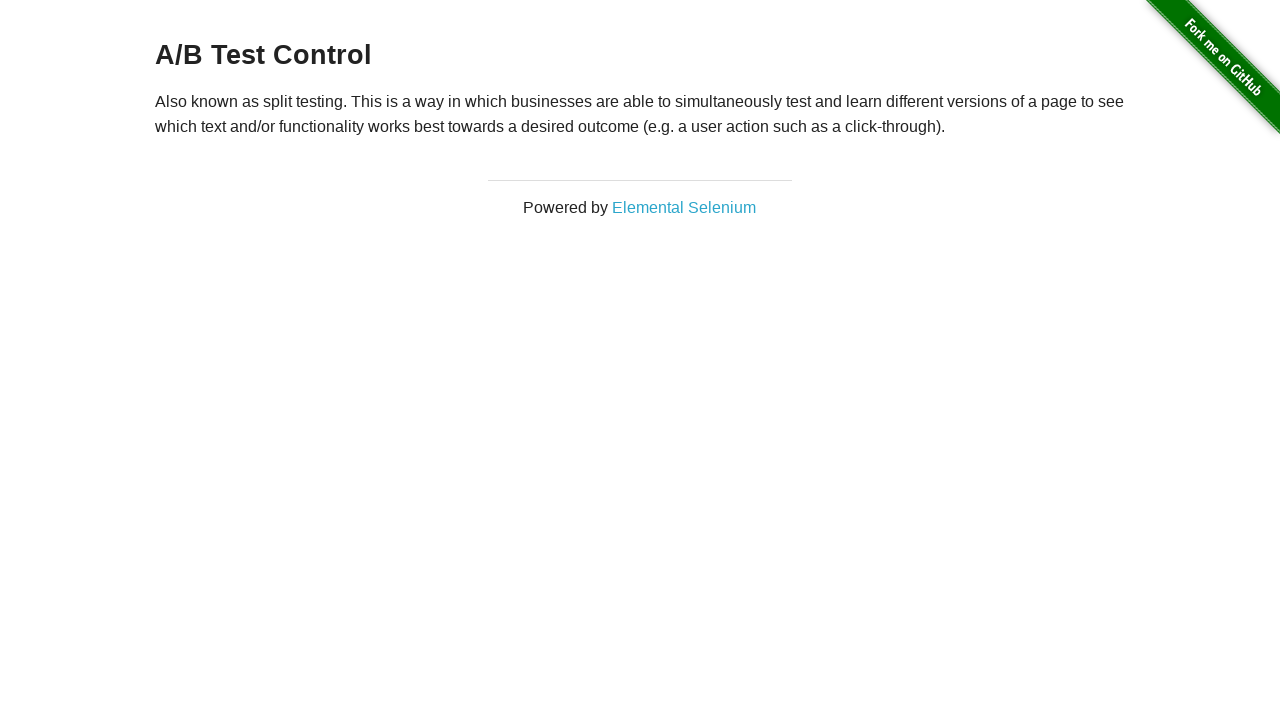

Waited for A/B Test heading to load
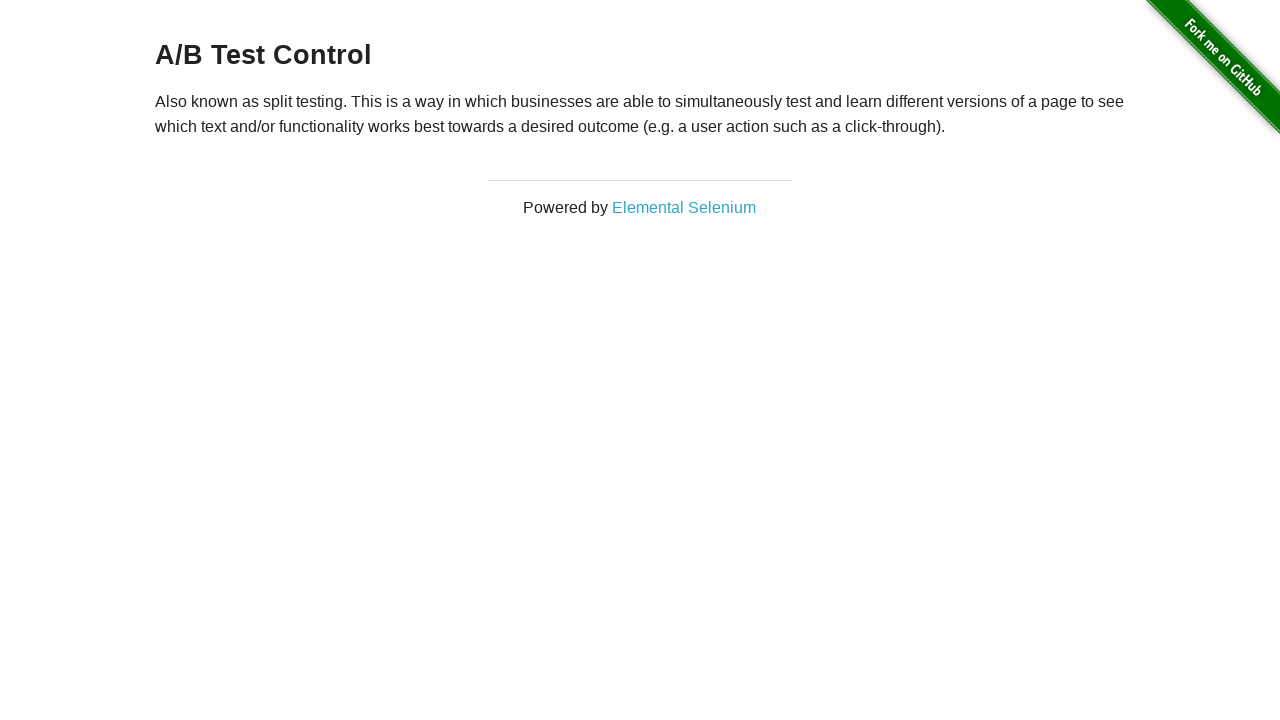

Verified A/B Test heading text is present
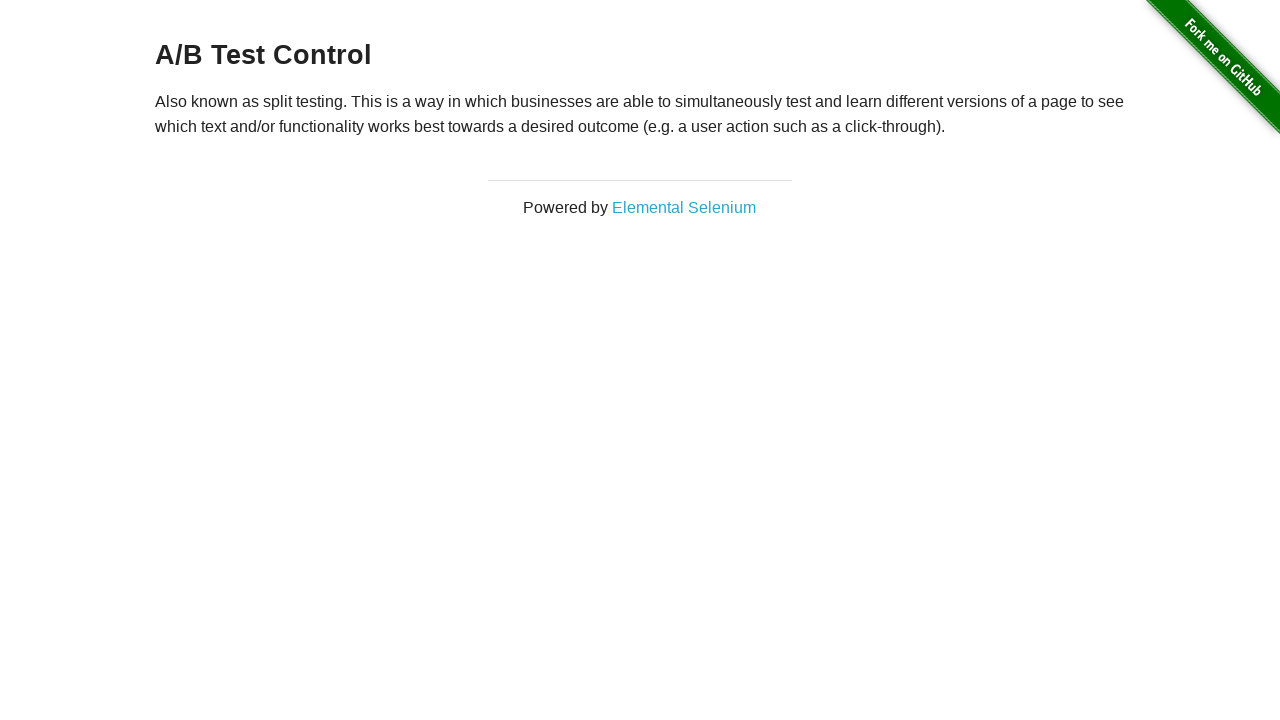

Navigated back to home page
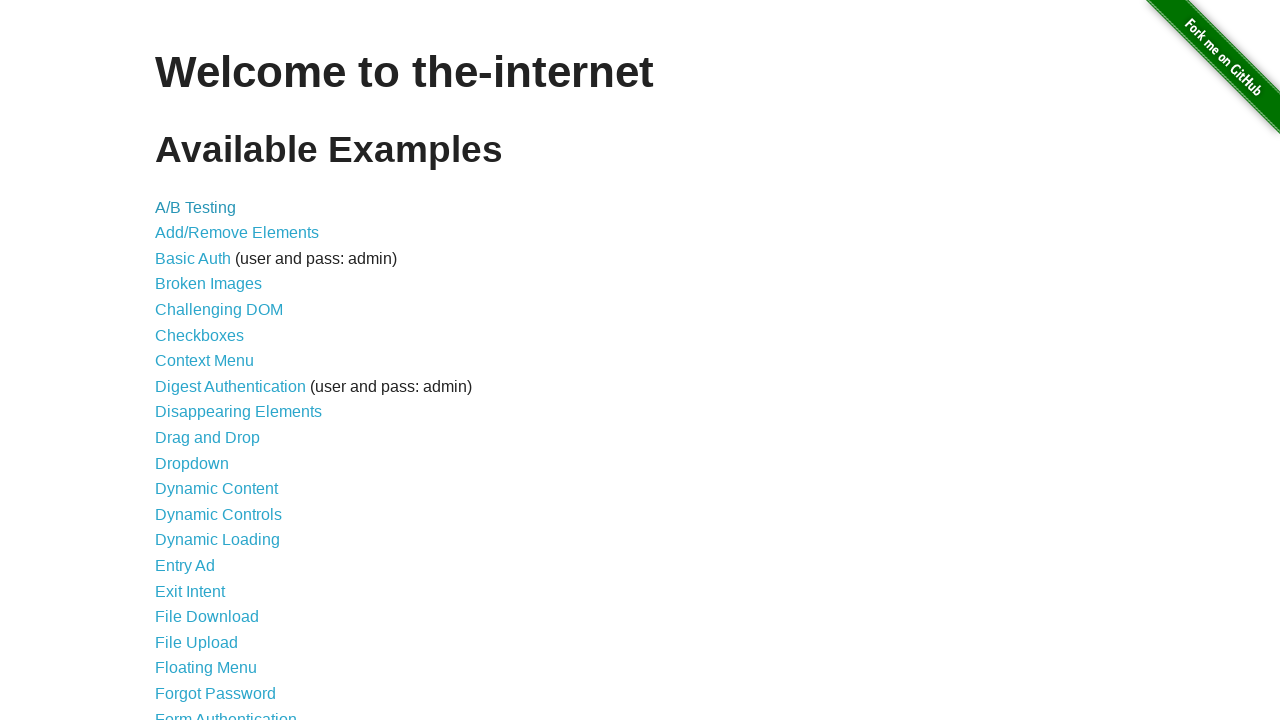

Clicked A/B Test link again at (196, 207) on xpath=//*[@id='content']/ul/li[1]/a
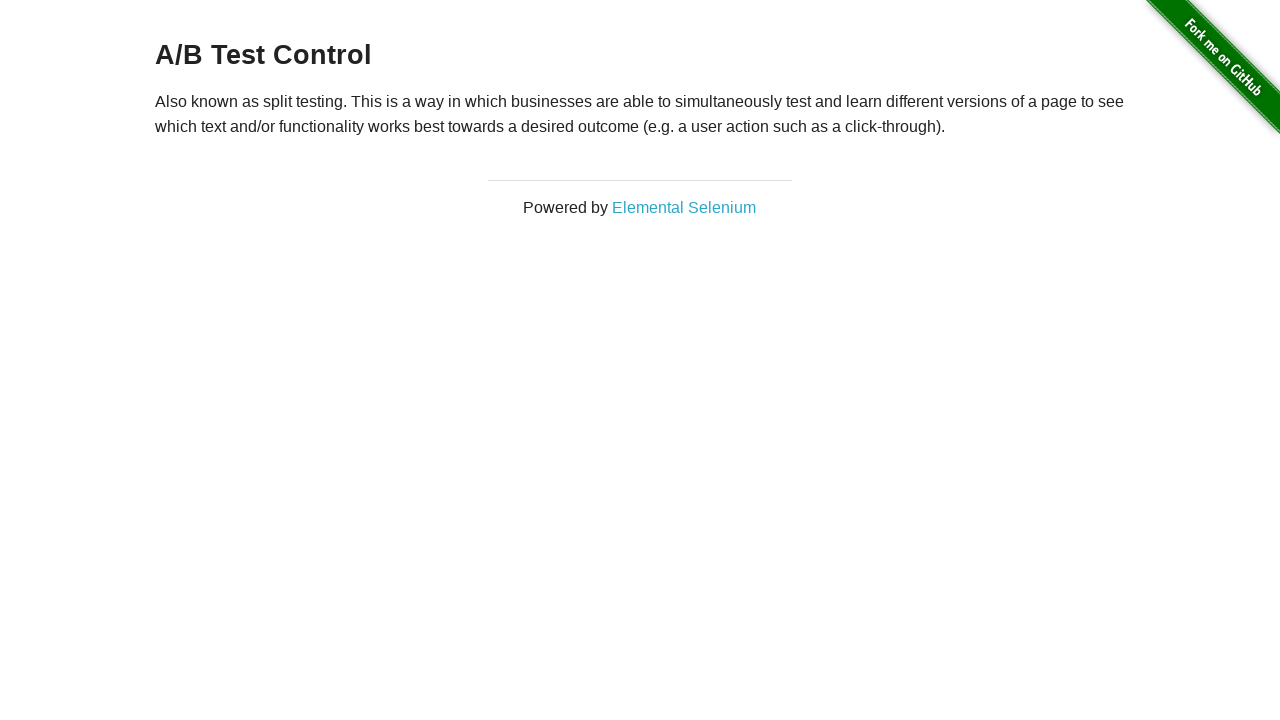

Waited for A/B Test heading to load on second visit
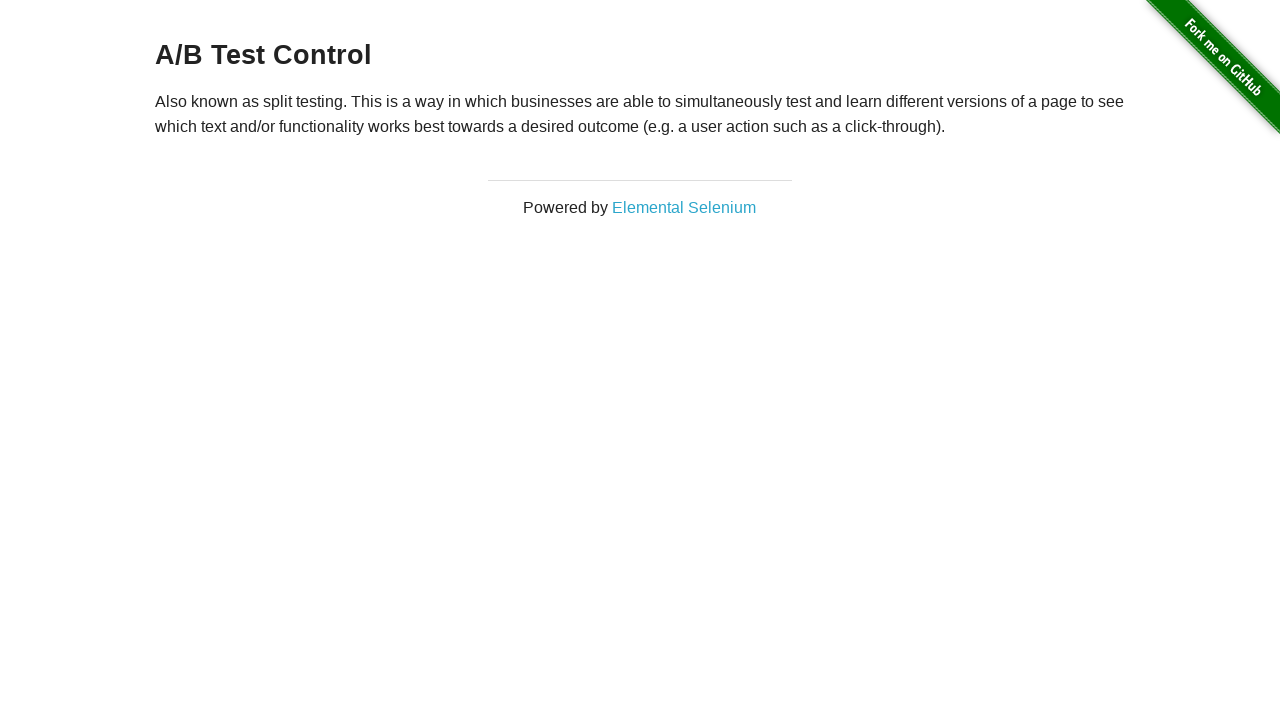

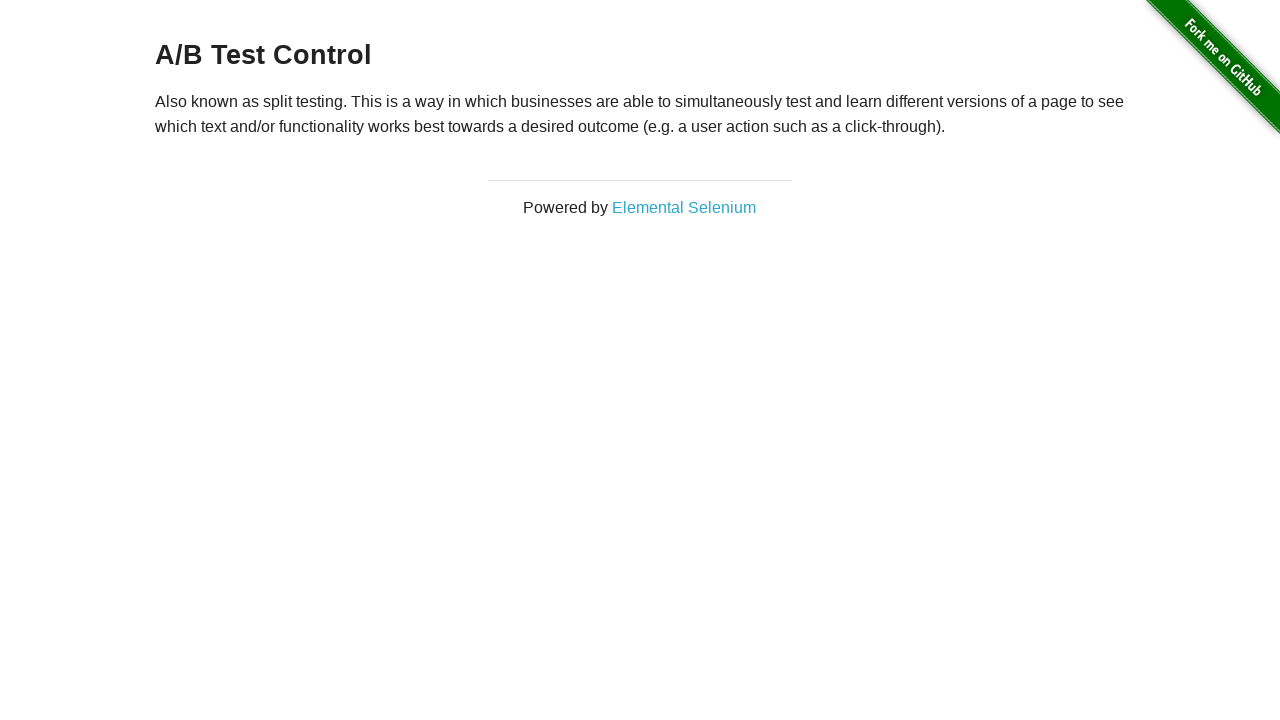